Tests checkbox functionality by checking and unchecking the first checkbox, and counting total checkboxes on the page

Starting URL: https://rahulshettyacademy.com/AutomationPractice/

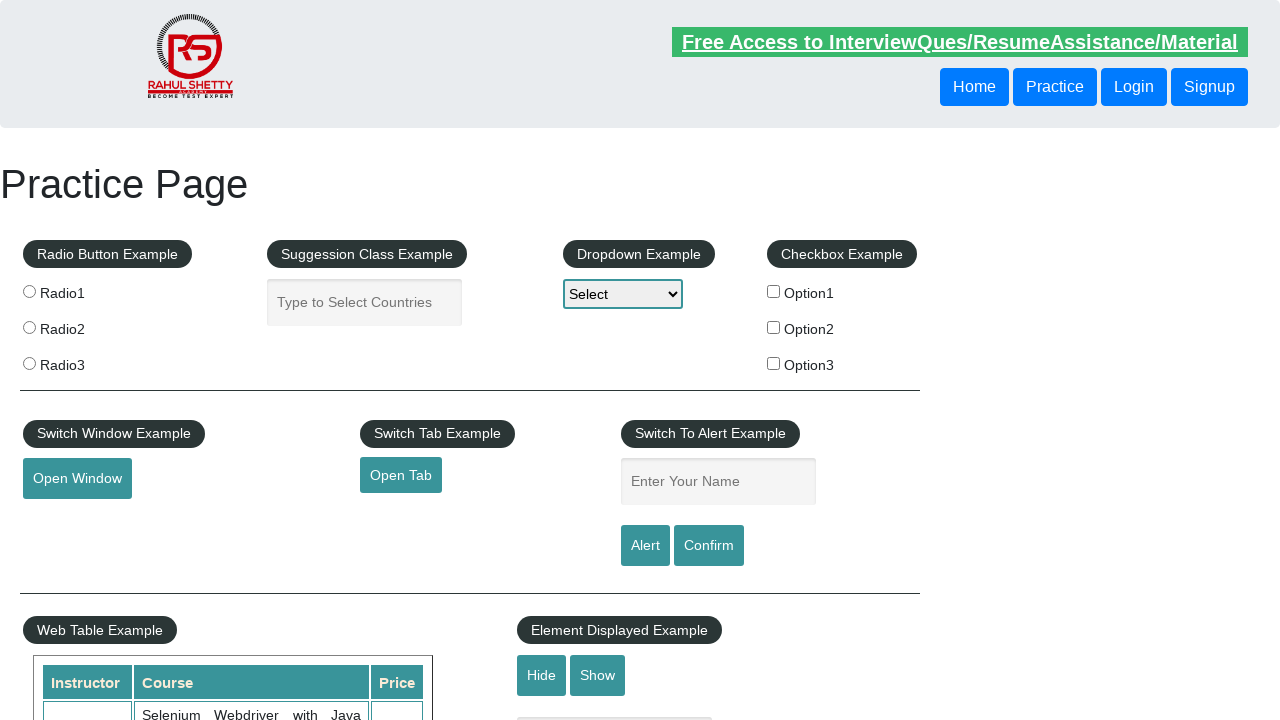

Verified first checkbox is initially unchecked
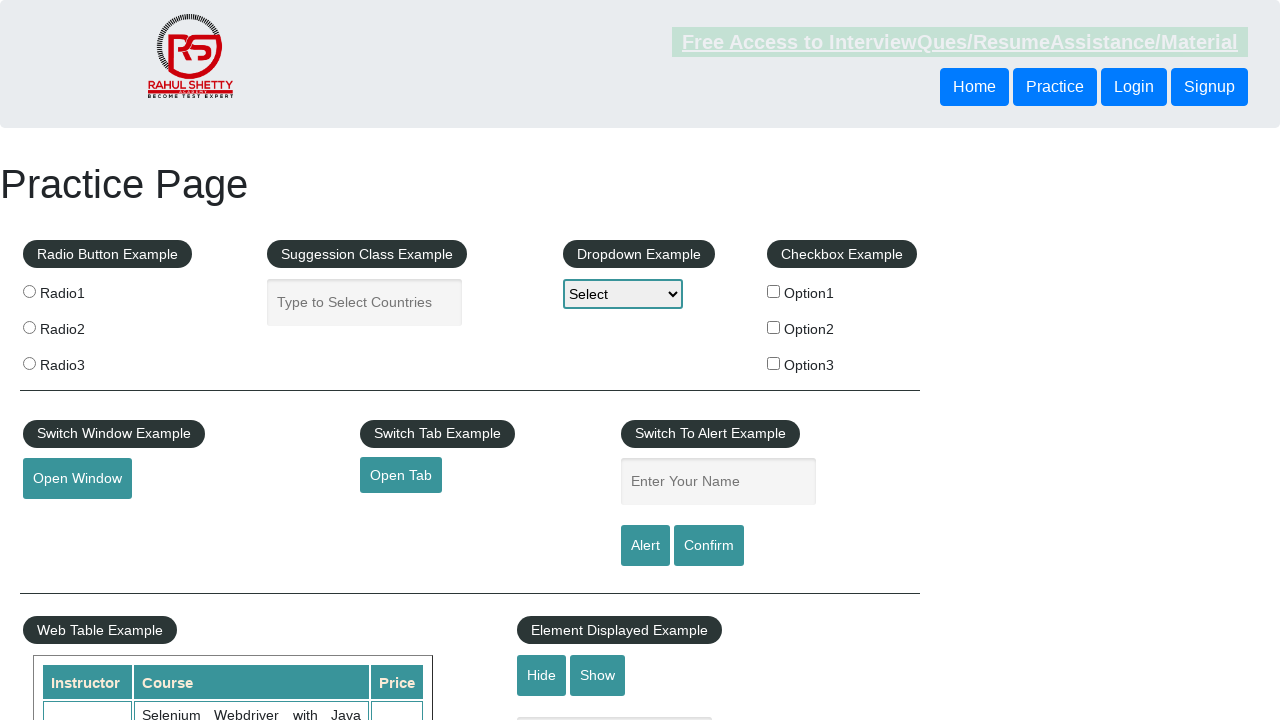

Clicked first checkbox to check it at (774, 291) on input[id*='eckBoxOption1']
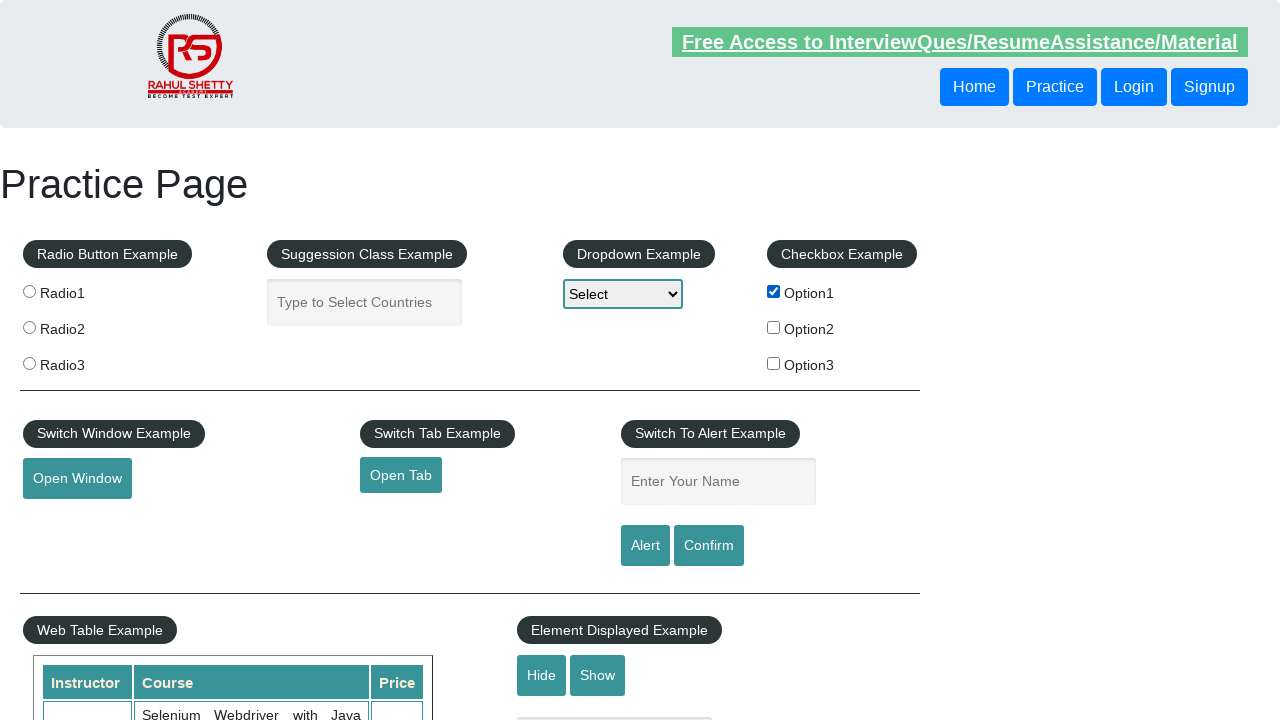

Verified first checkbox is now checked
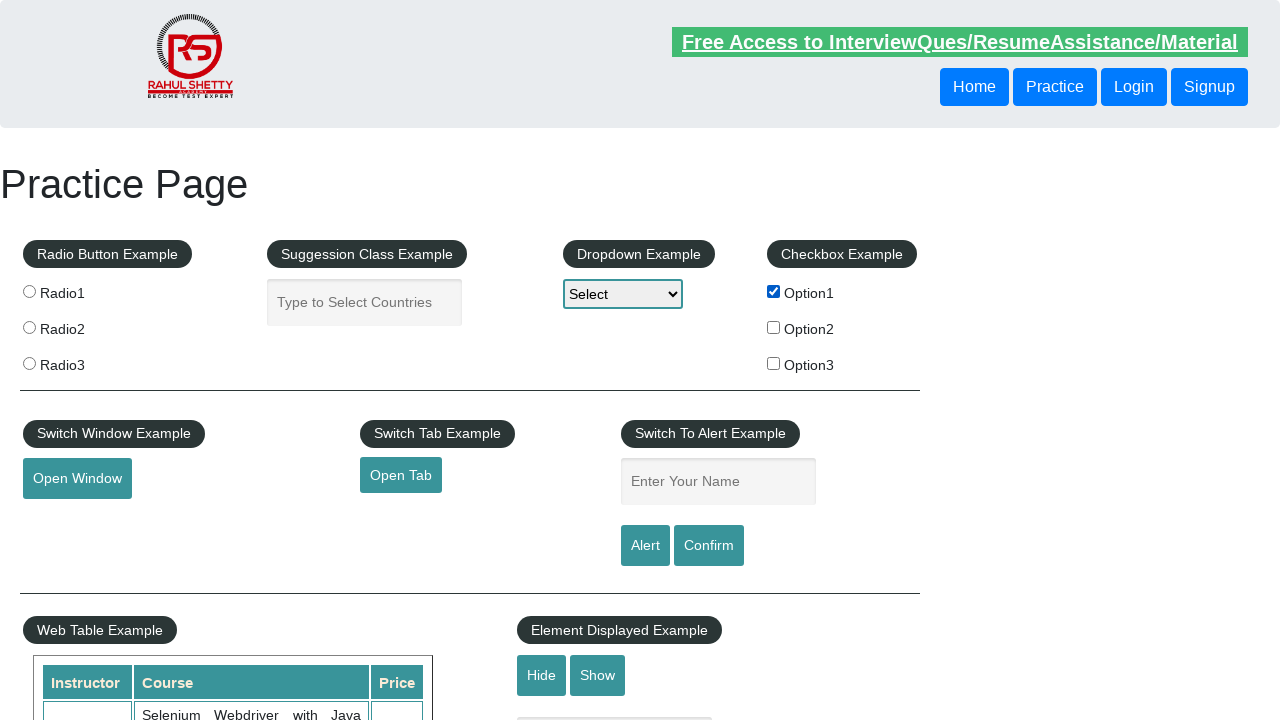

Clicked first checkbox to uncheck it at (774, 291) on input[id*='eckBoxOption1']
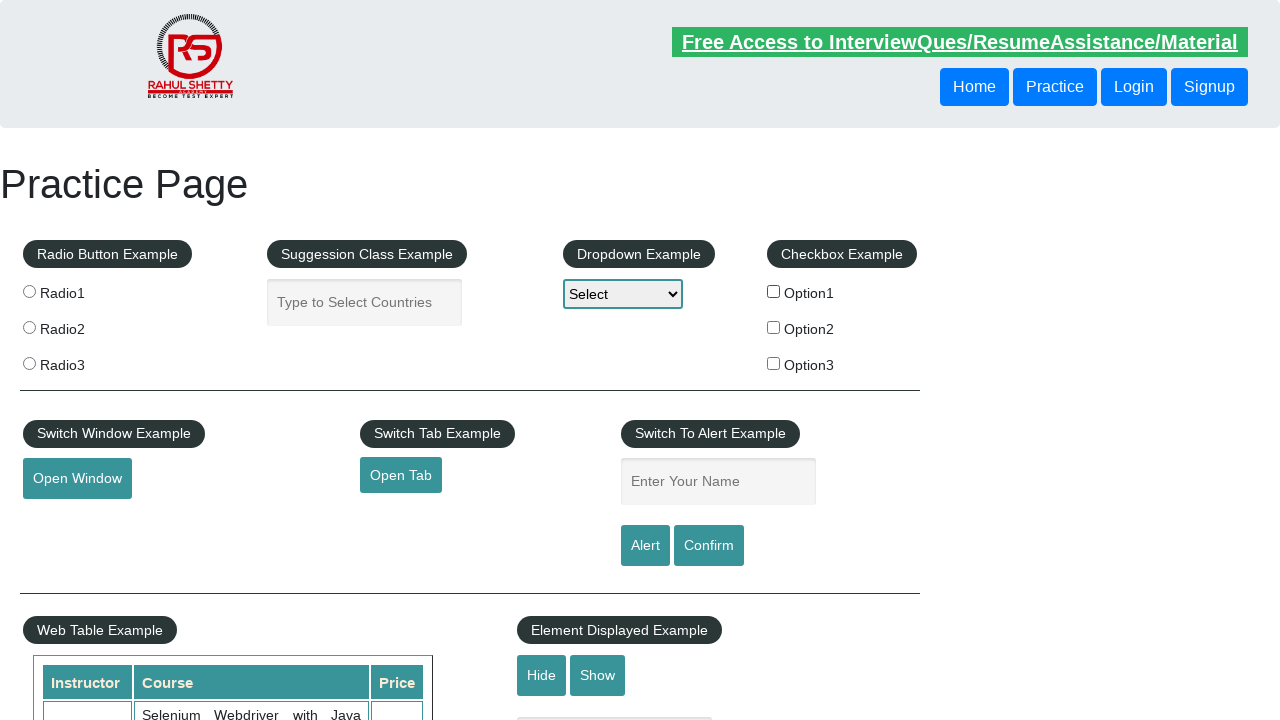

Verified first checkbox is now unchecked
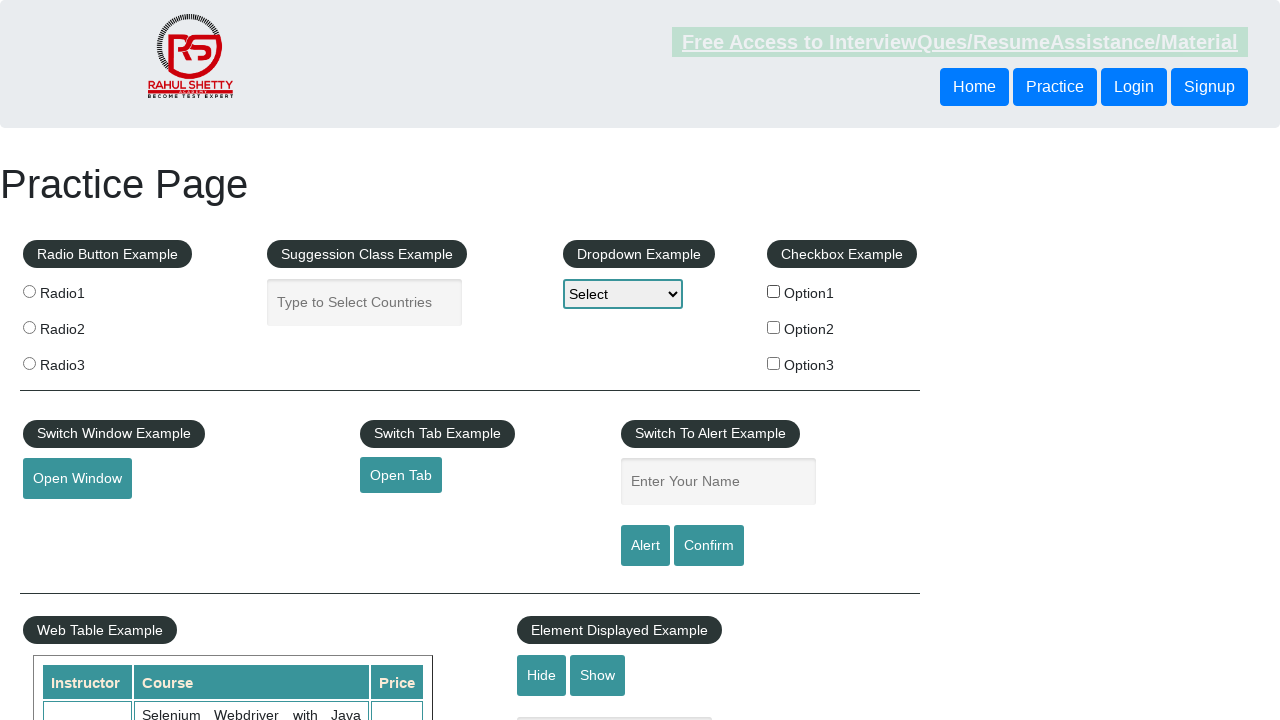

Counted total checkboxes on page: 3
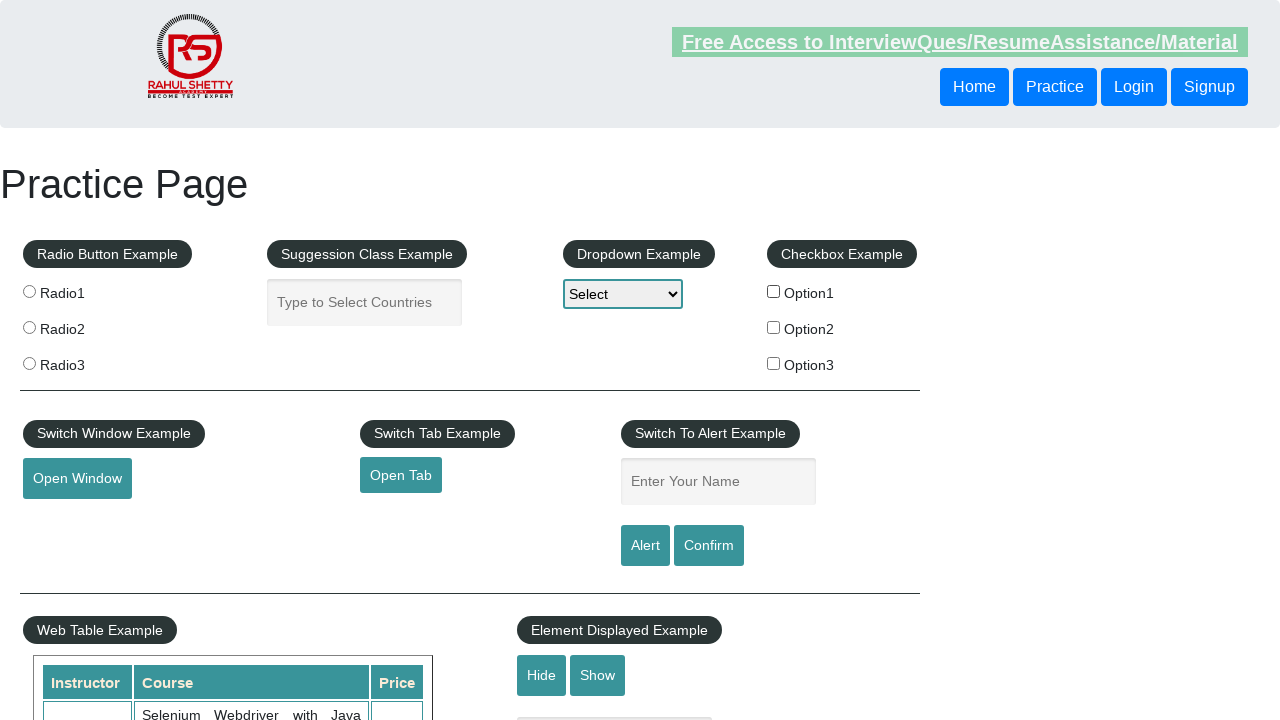

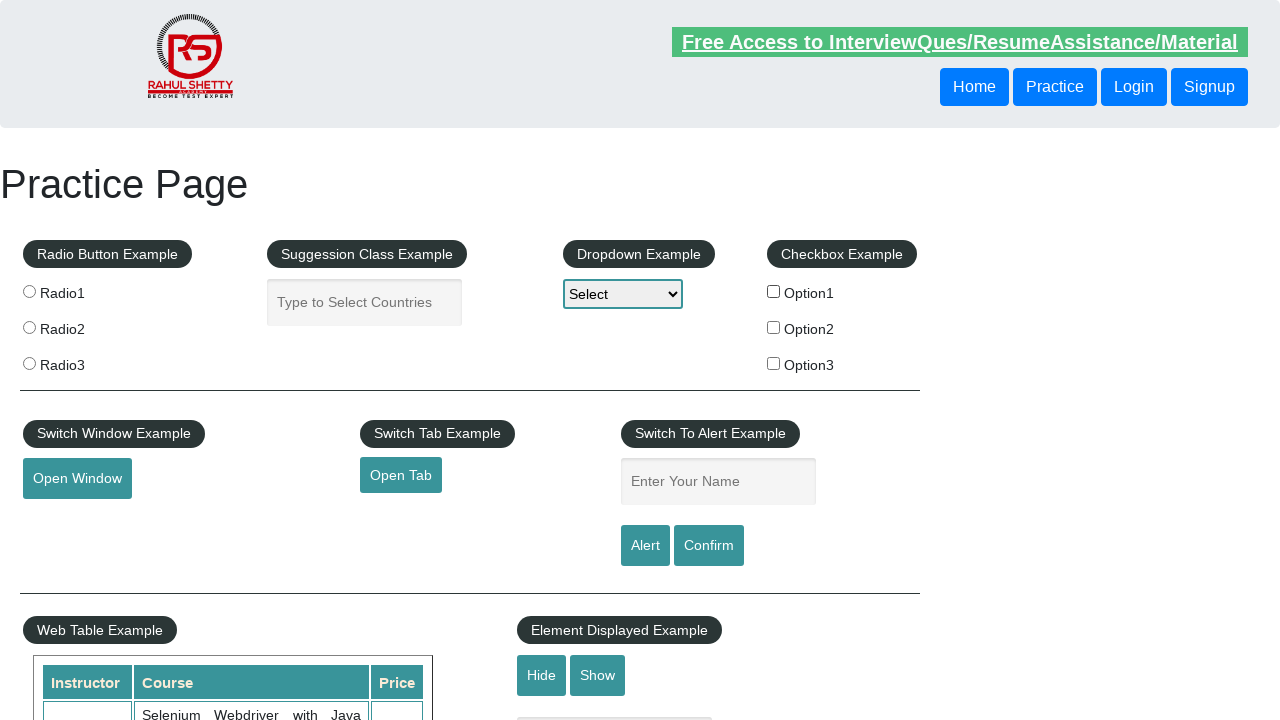